Tests table search functionality by adding two new rows and then searching for "test" to filter results

Starting URL: https://demoqa.com/webtables

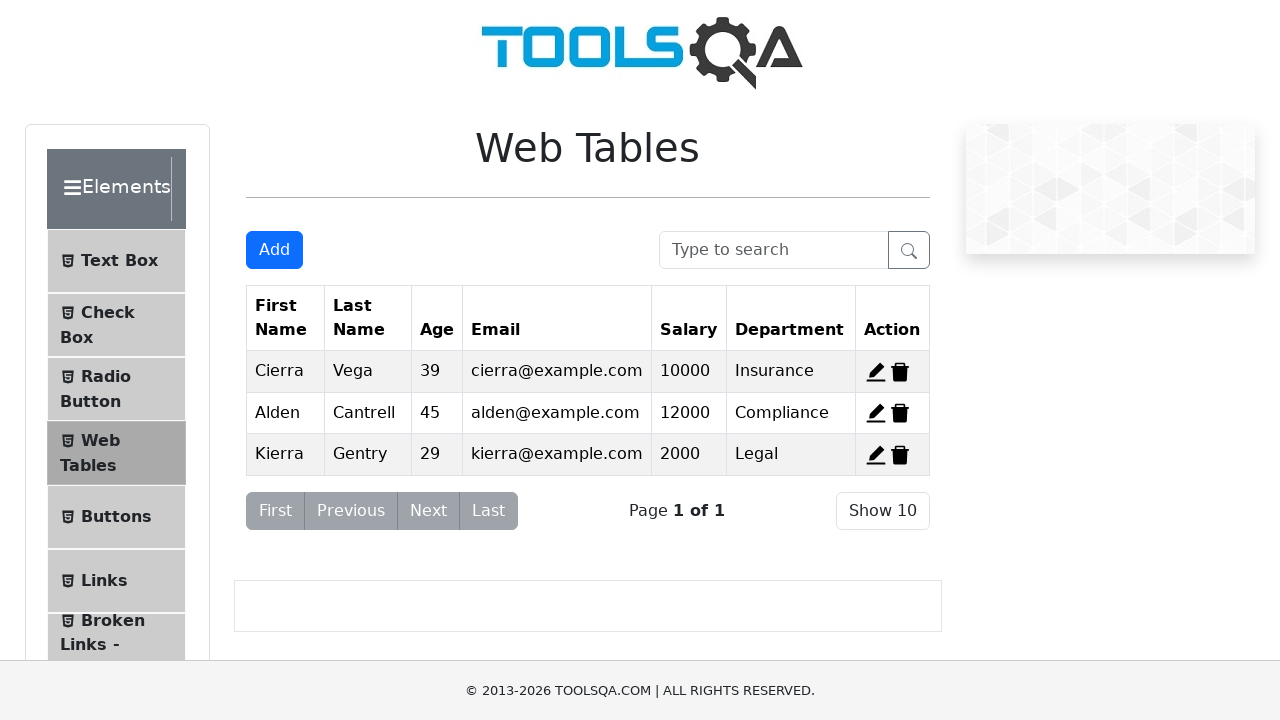

Clicked 'Add New Record' button to add first row at (274, 250) on xpath=//button[@id='addNewRecordButton']
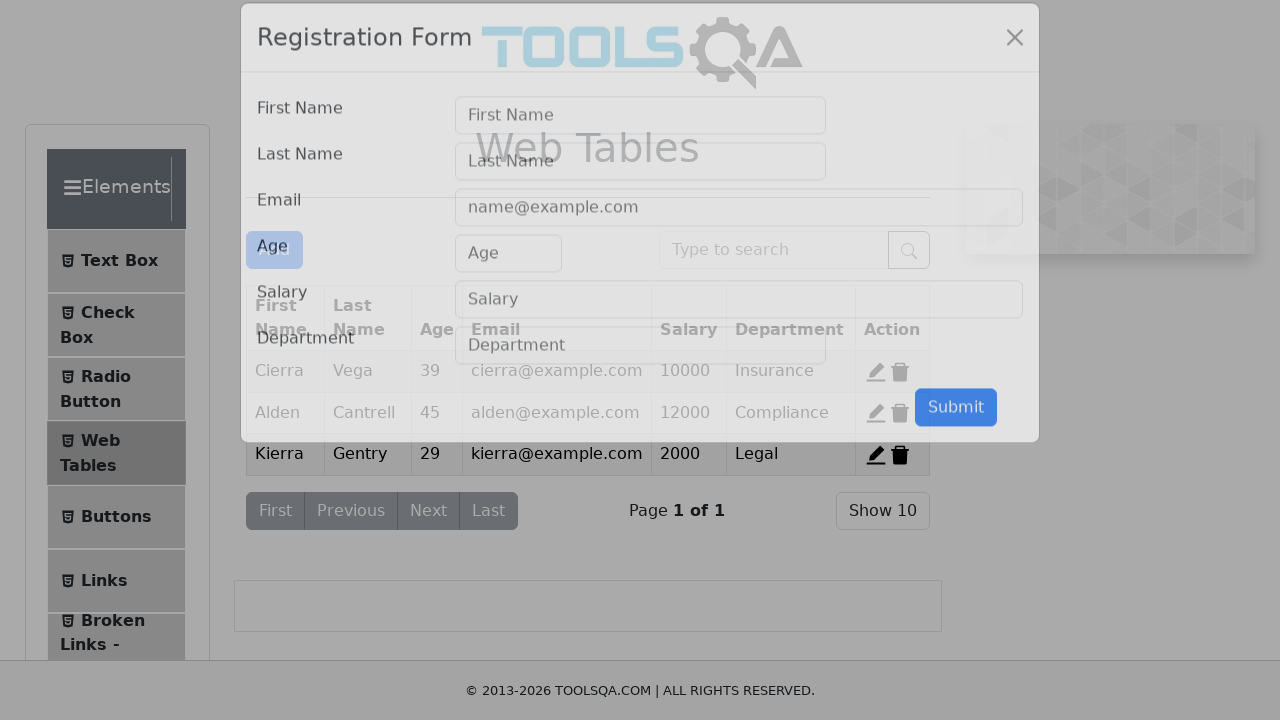

Entered 'Test' in firstName field on xpath=//input[@id='firstName']
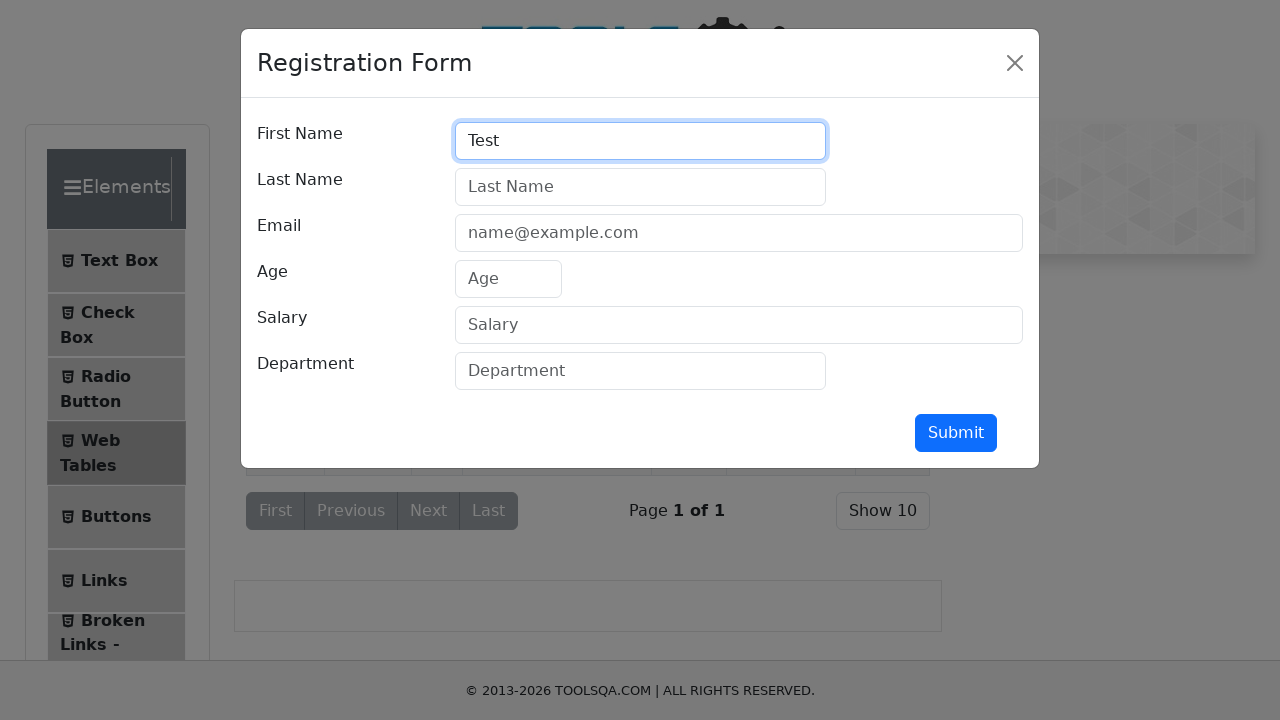

Entered 'Name' in lastName field on xpath=//input[@id='lastName']
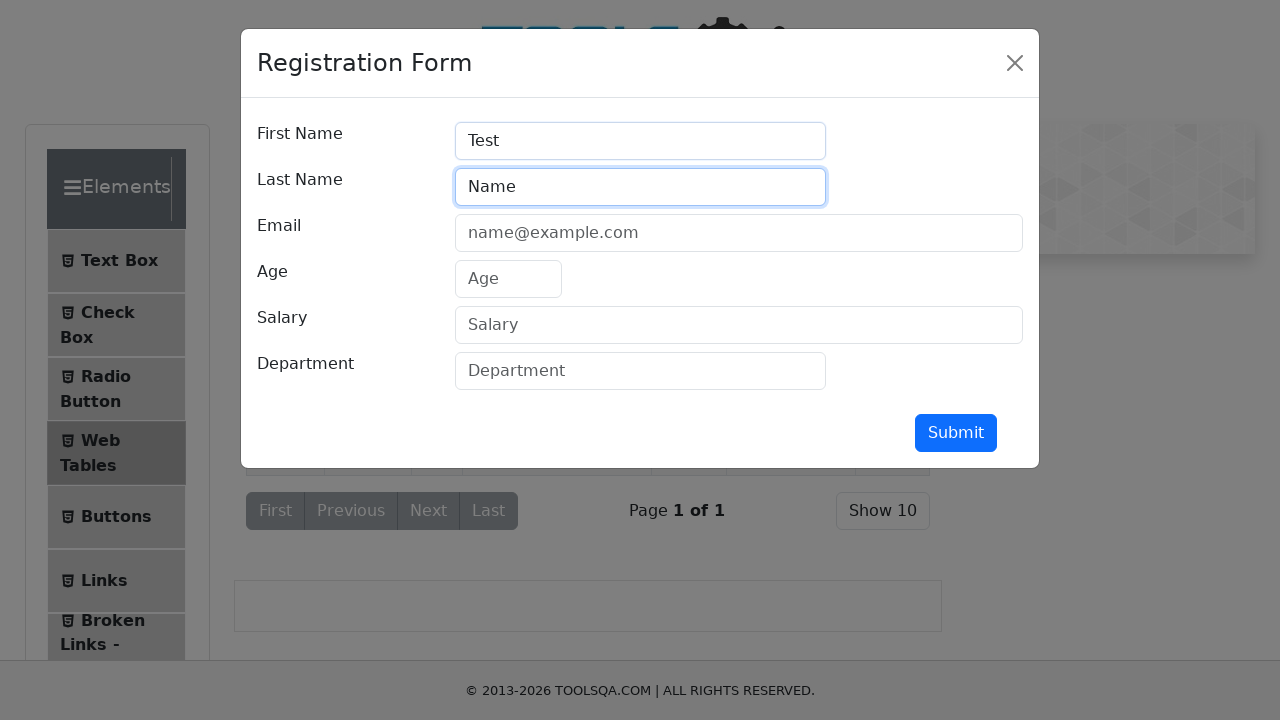

Entered 'testname@test.com' in userEmail field on xpath=//input[@id='userEmail']
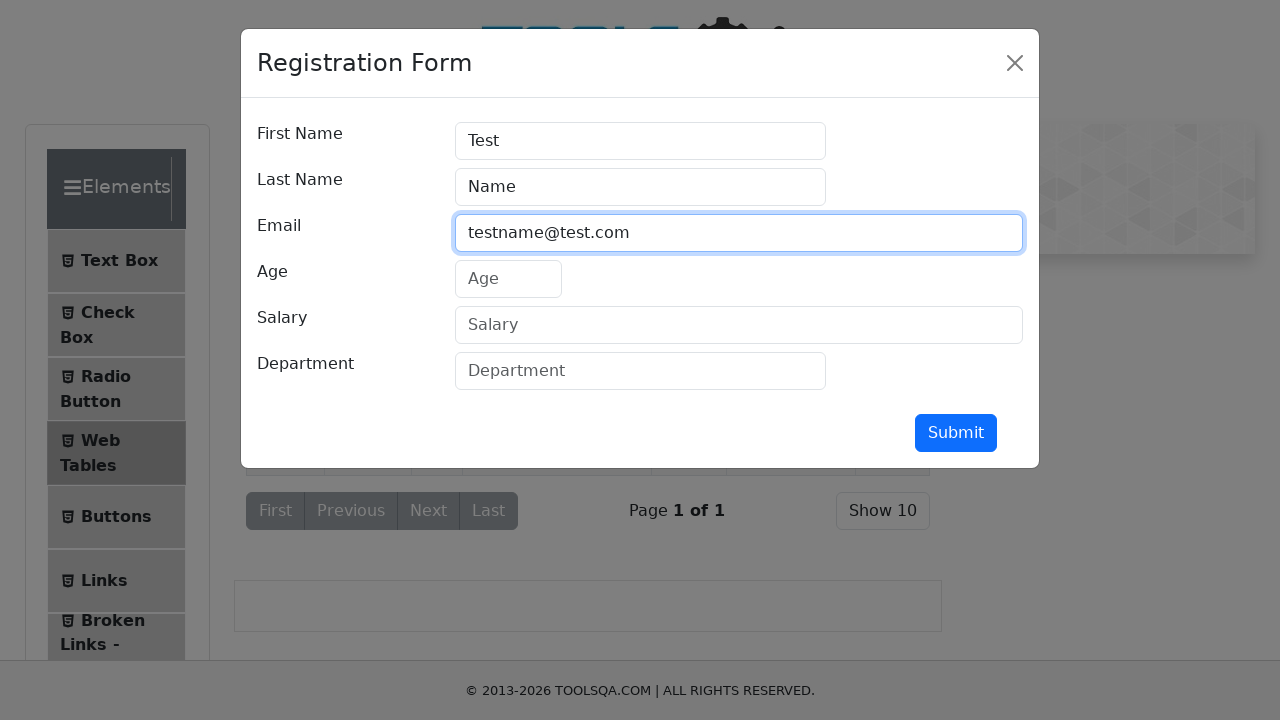

Entered '20' in age field on xpath=//input[@id='age']
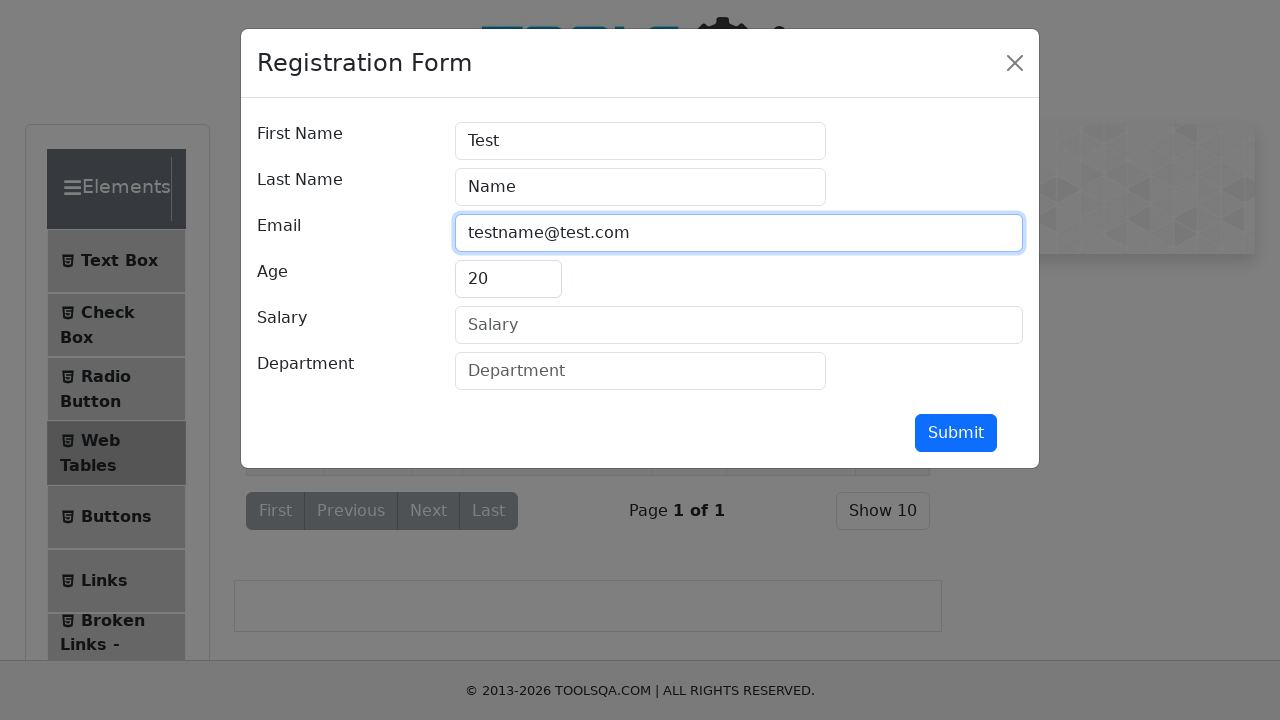

Entered '30000' in salary field on xpath=//input[@id='salary']
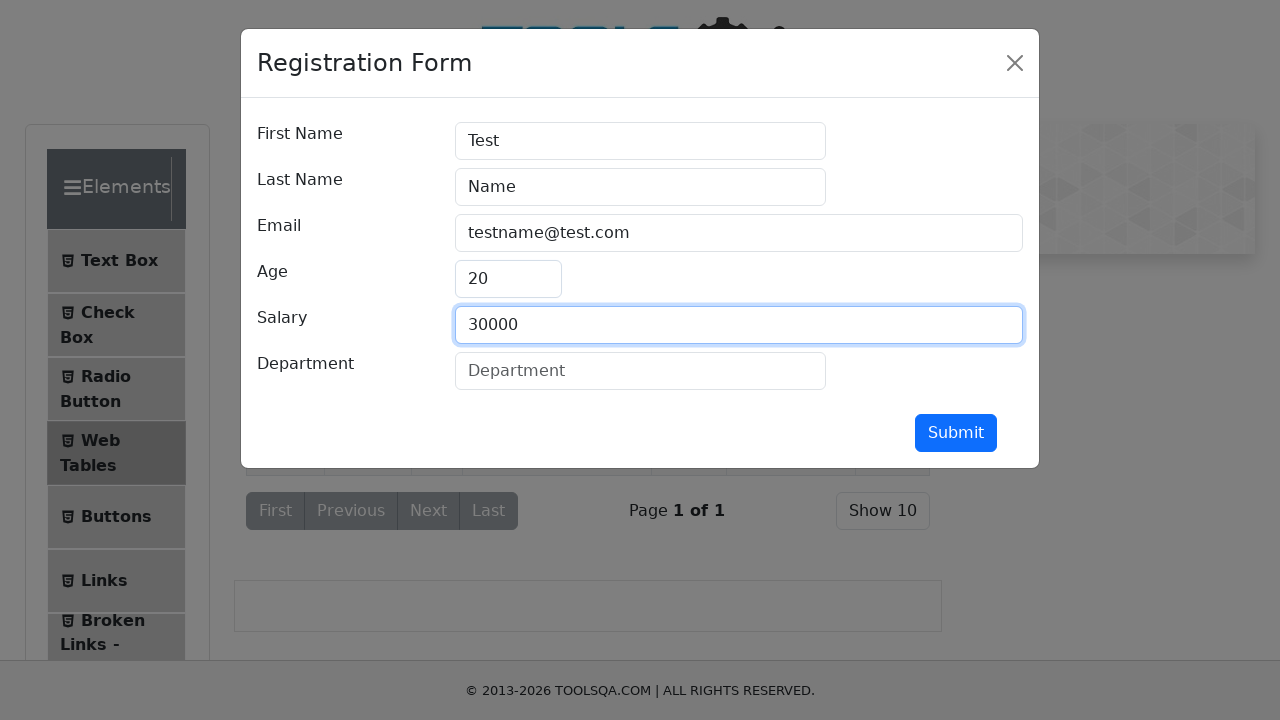

Entered 'Comp' in department field on xpath=//input[@id='department']
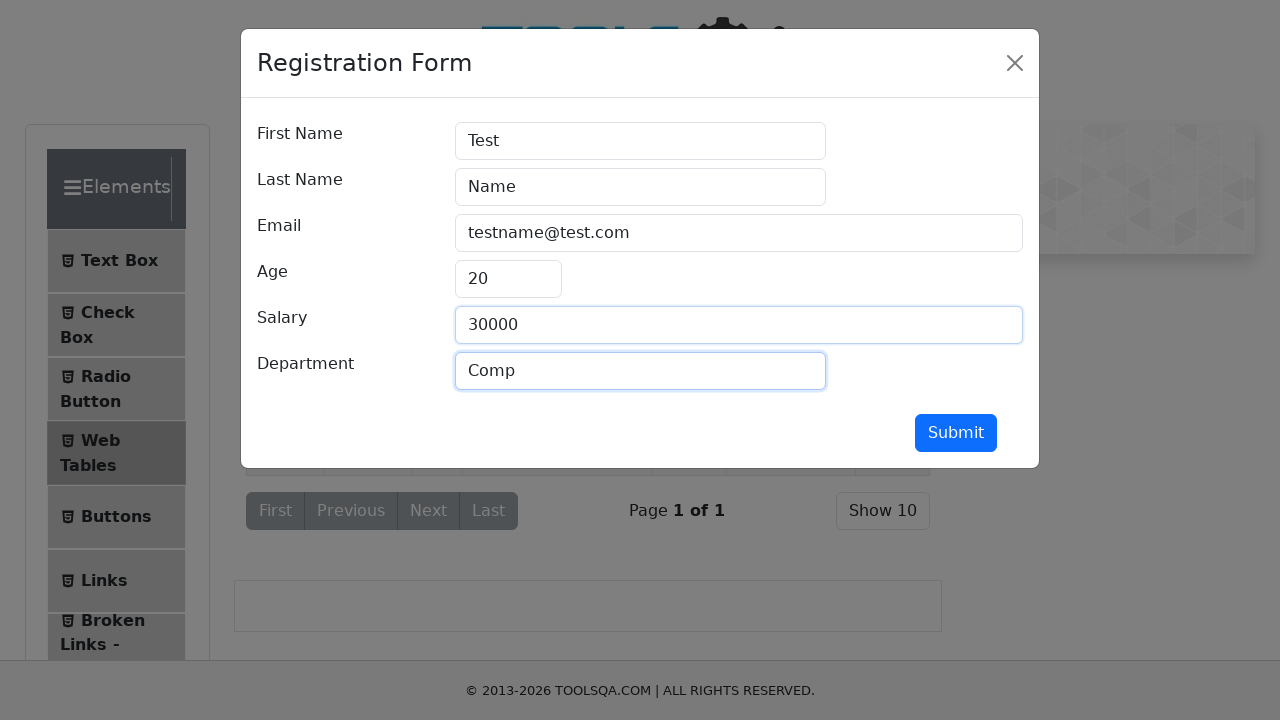

Clicked submit button to save first record at (956, 433) on xpath=//button[@id='submit']
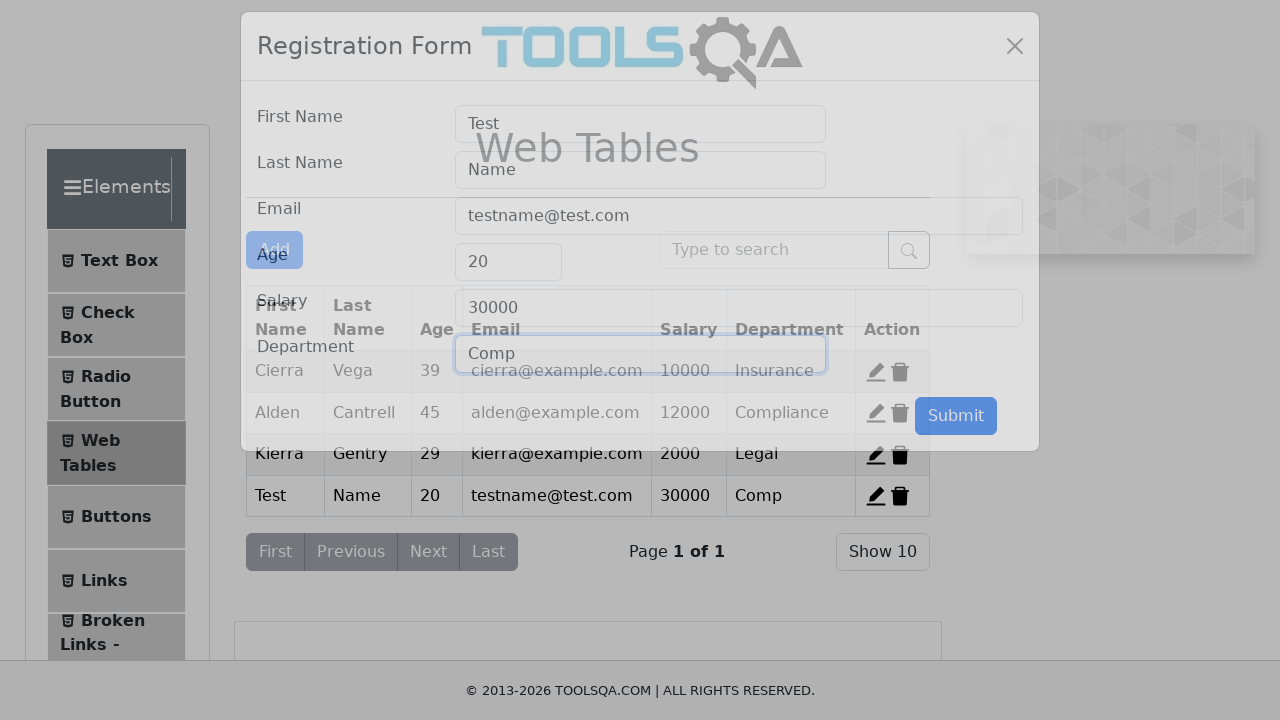

Clicked 'Add New Record' button to add second row at (274, 250) on xpath=//button[@id='addNewRecordButton']
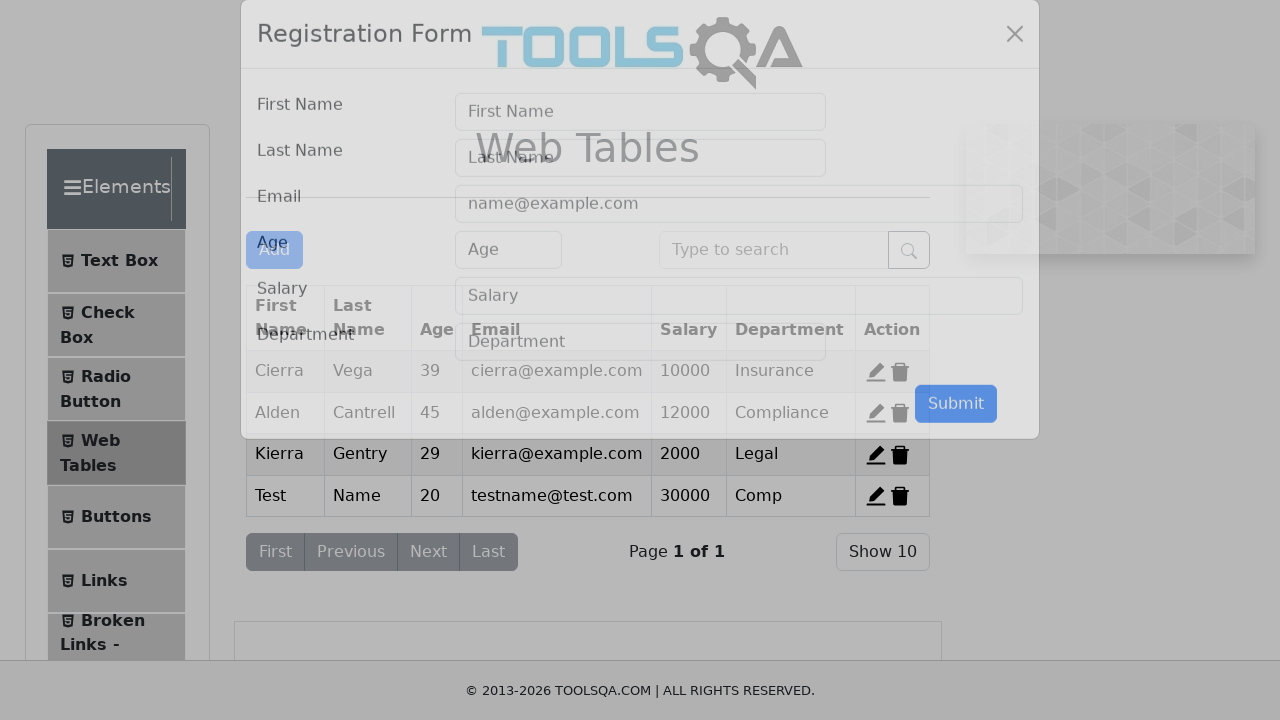

Entered 'TestName' in firstName field on xpath=//input[@id='firstName']
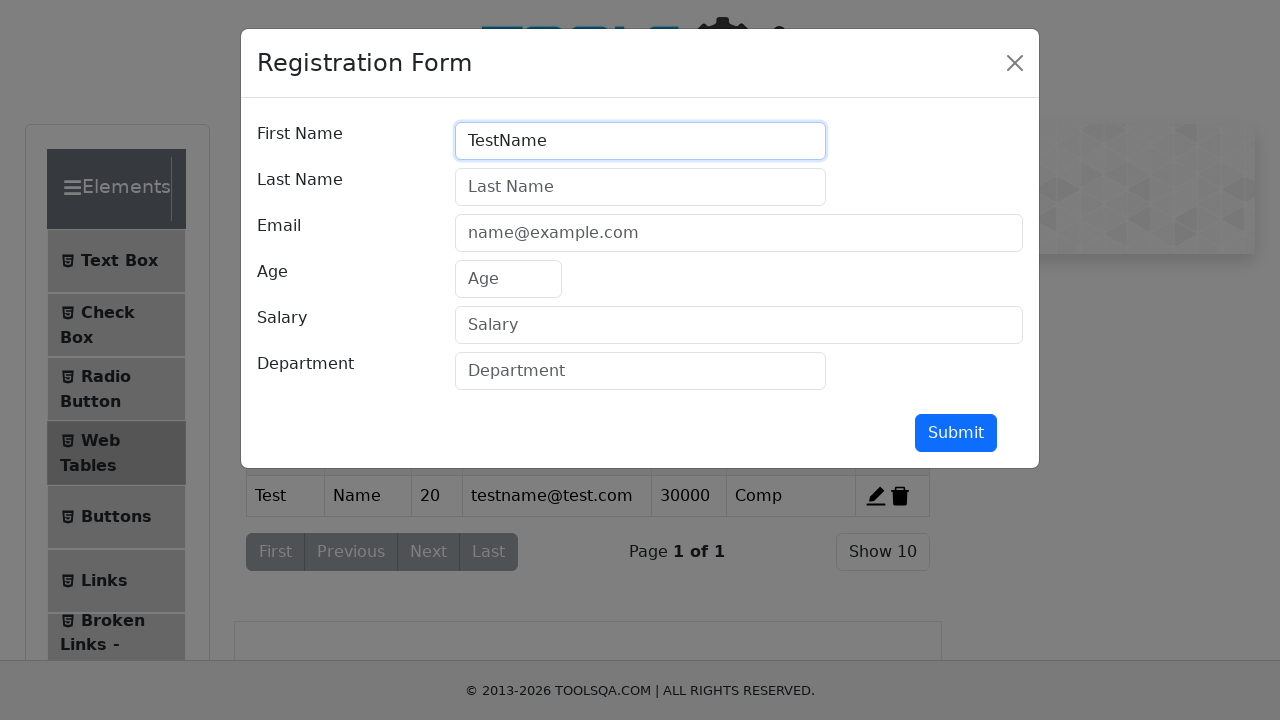

Entered 'Name' in lastName field on xpath=//input[@id='lastName']
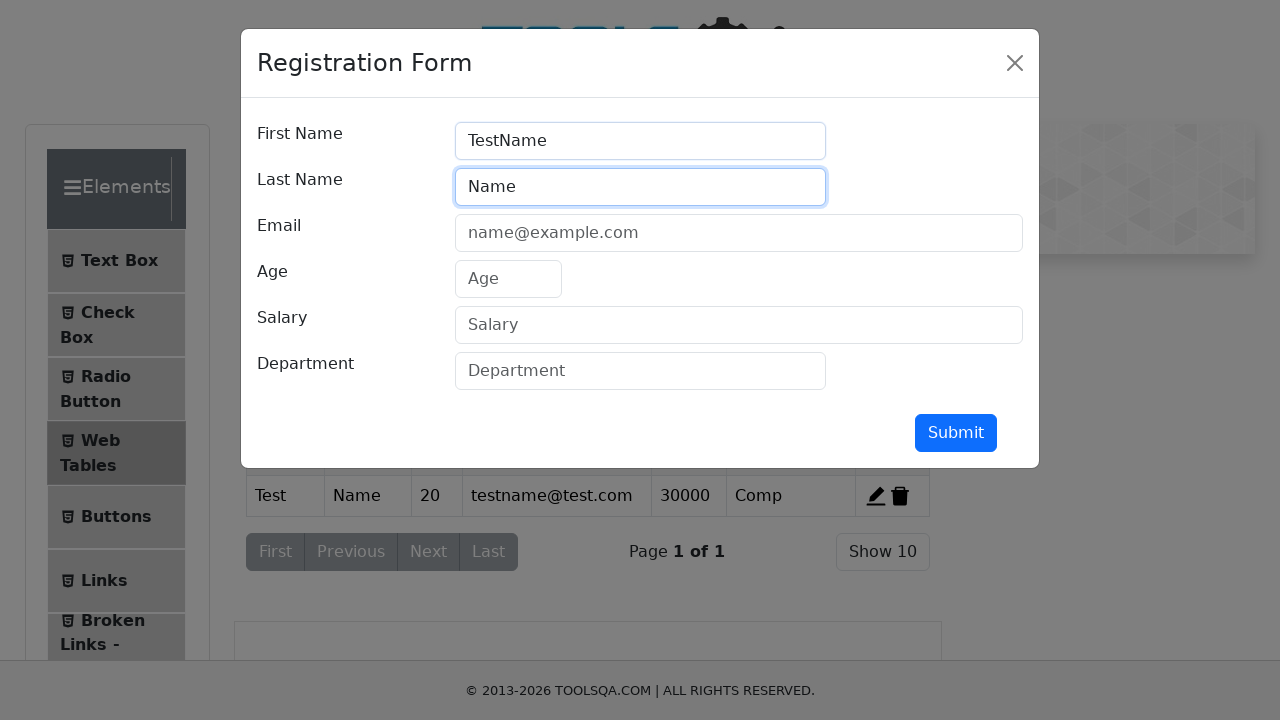

Entered 'testname@test.com' in userEmail field on xpath=//input[@id='userEmail']
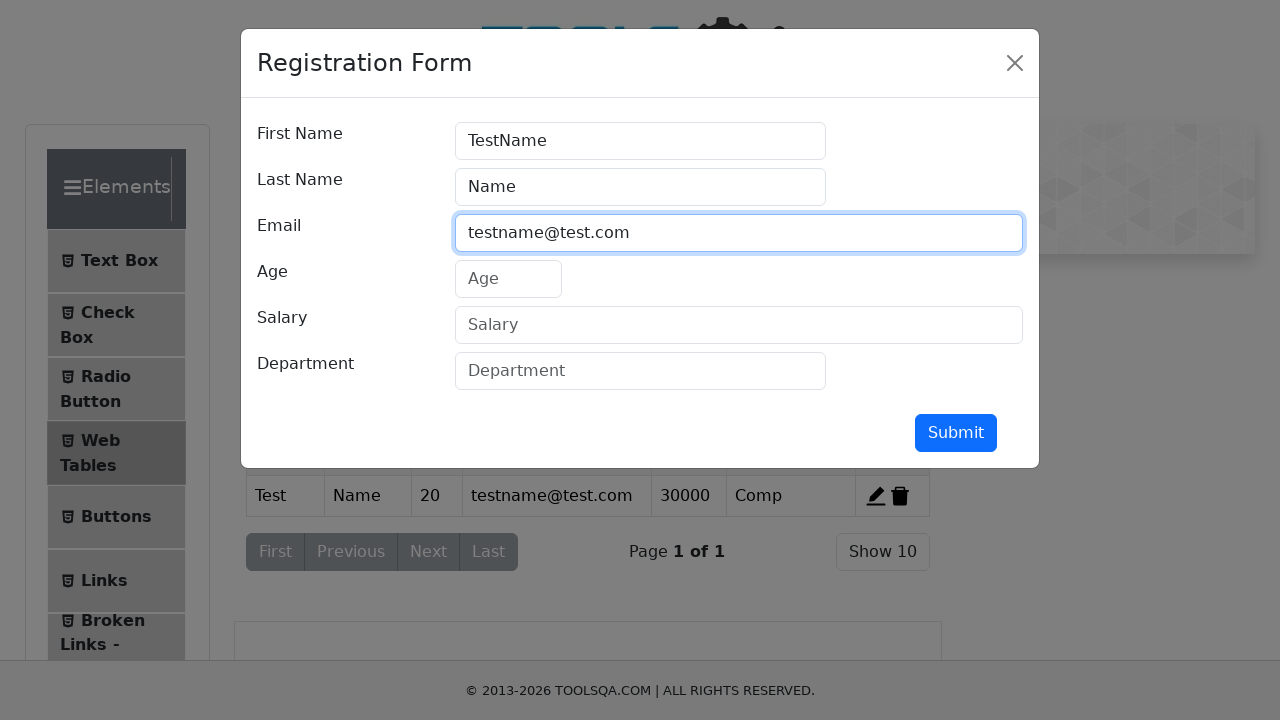

Entered '21' in age field on xpath=//input[@id='age']
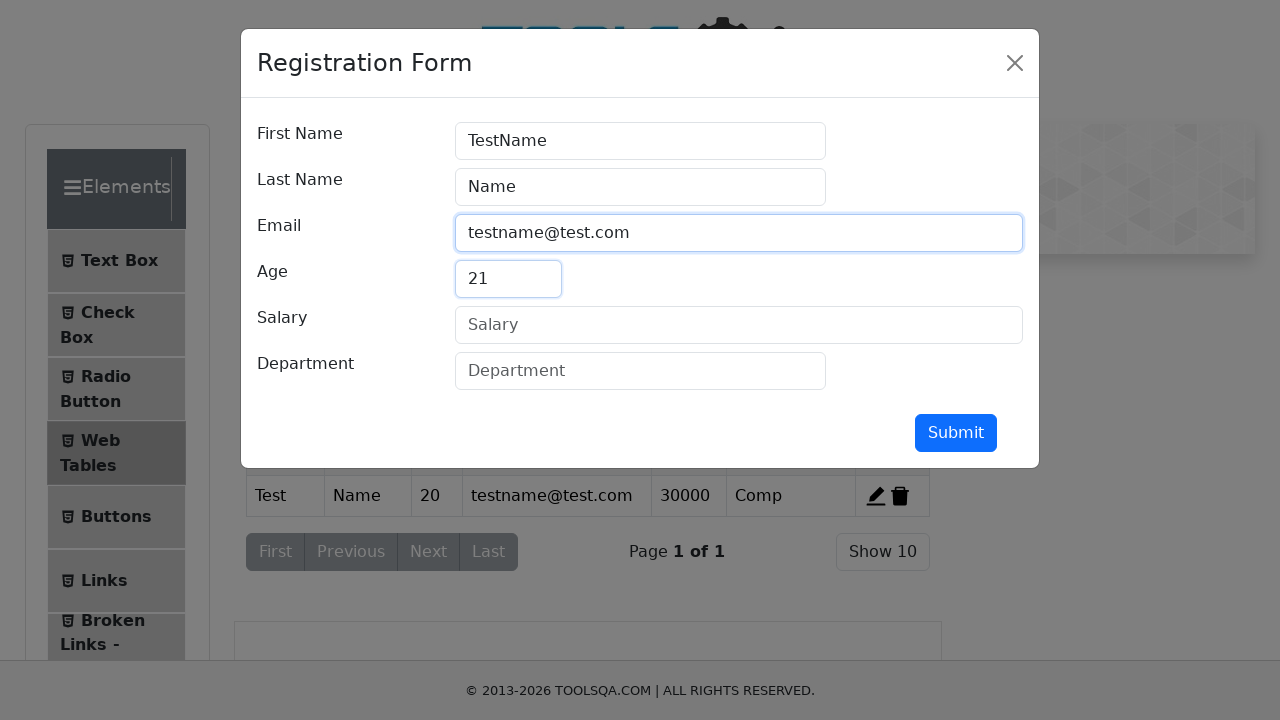

Entered '50000' in salary field on xpath=//input[@id='salary']
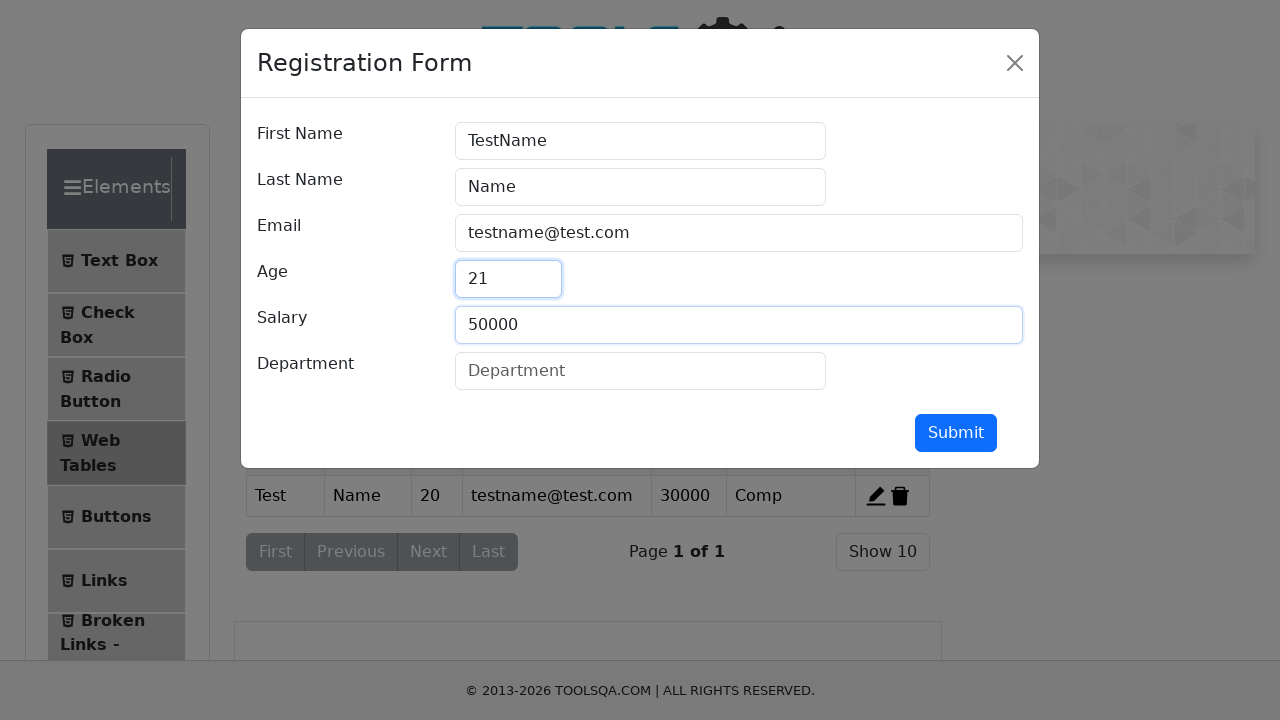

Entered 'IT' in department field on xpath=//input[@id='department']
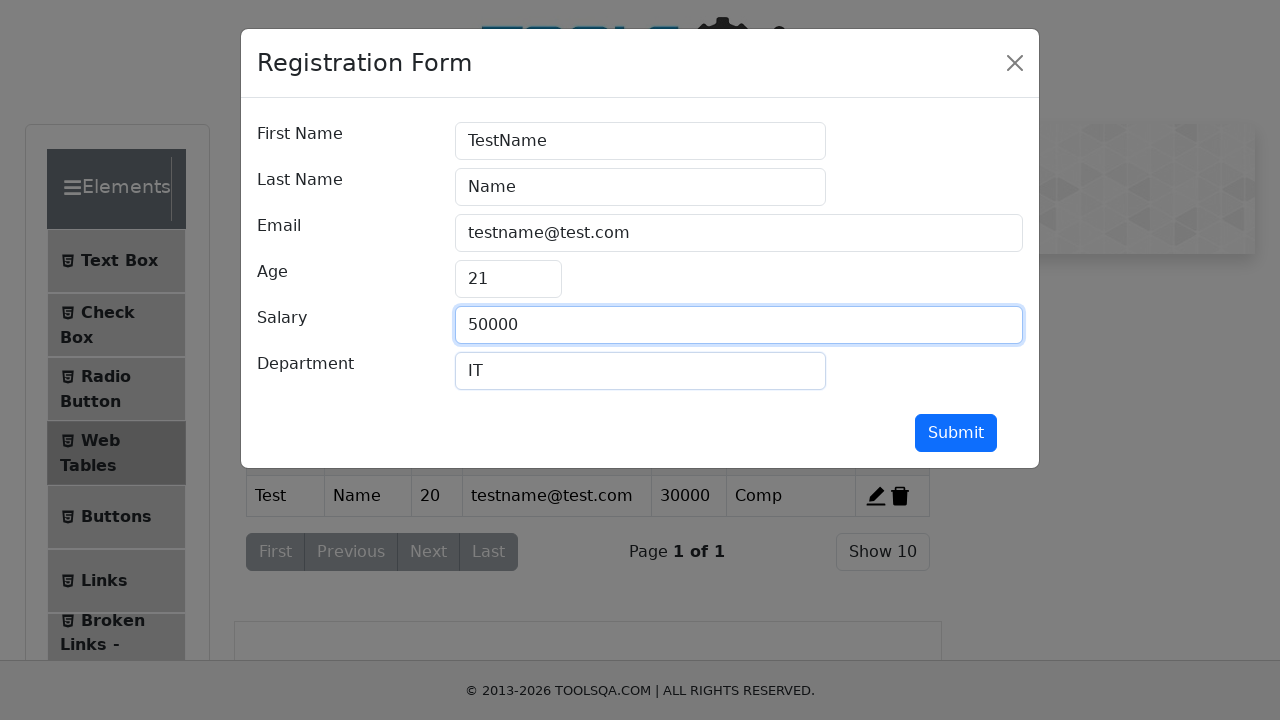

Clicked submit button to save second record at (956, 433) on xpath=//button[@id='submit']
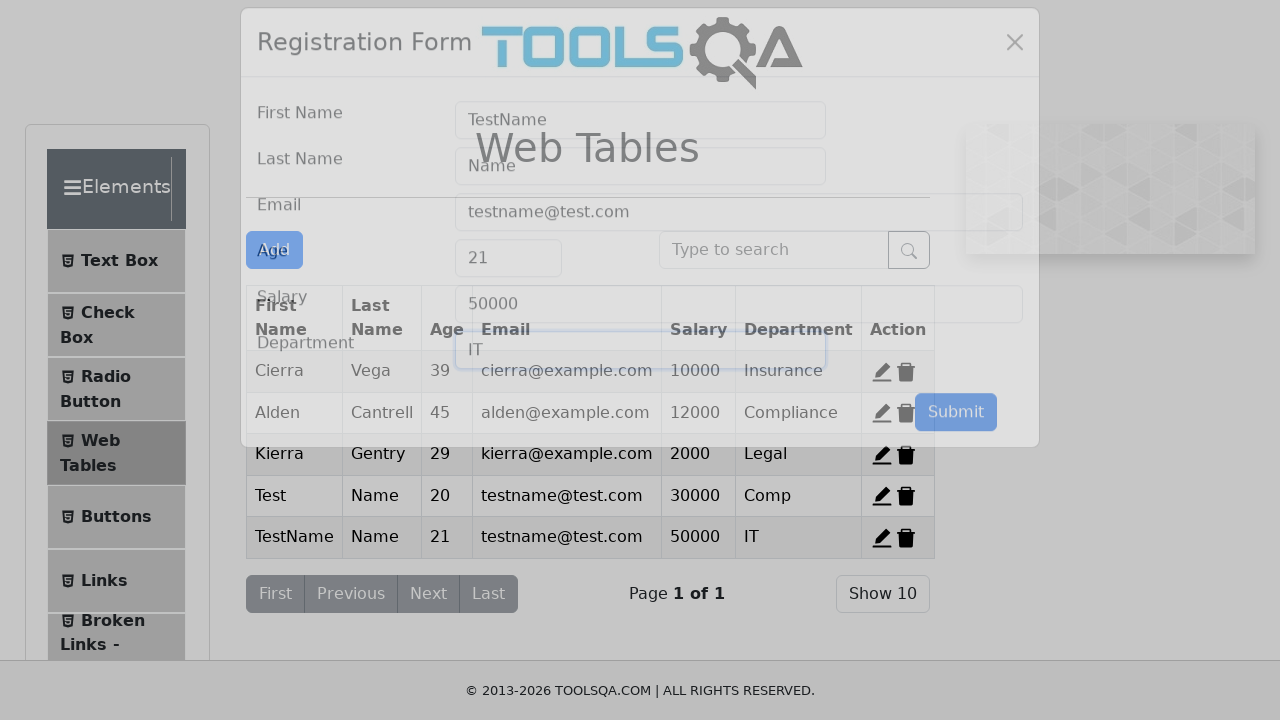

Entered 'test' in search box to filter table results on xpath=//input[@id='searchBox']
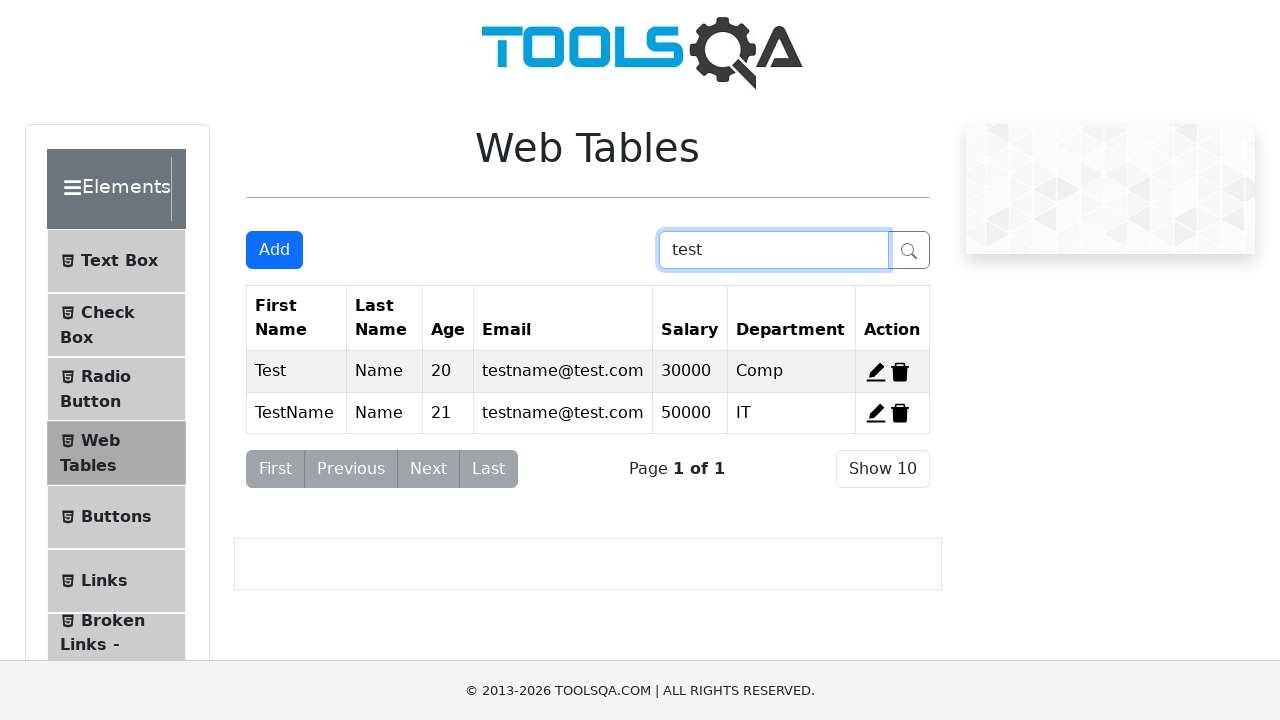

Waited for search results to load
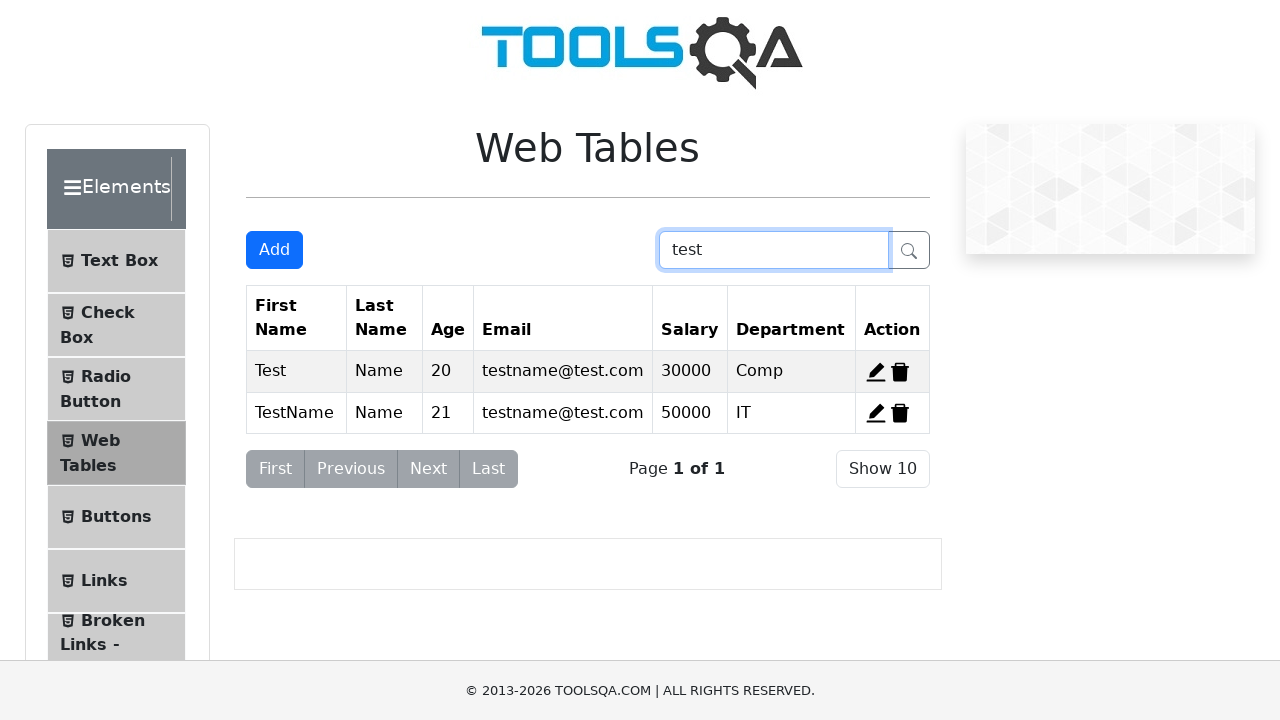

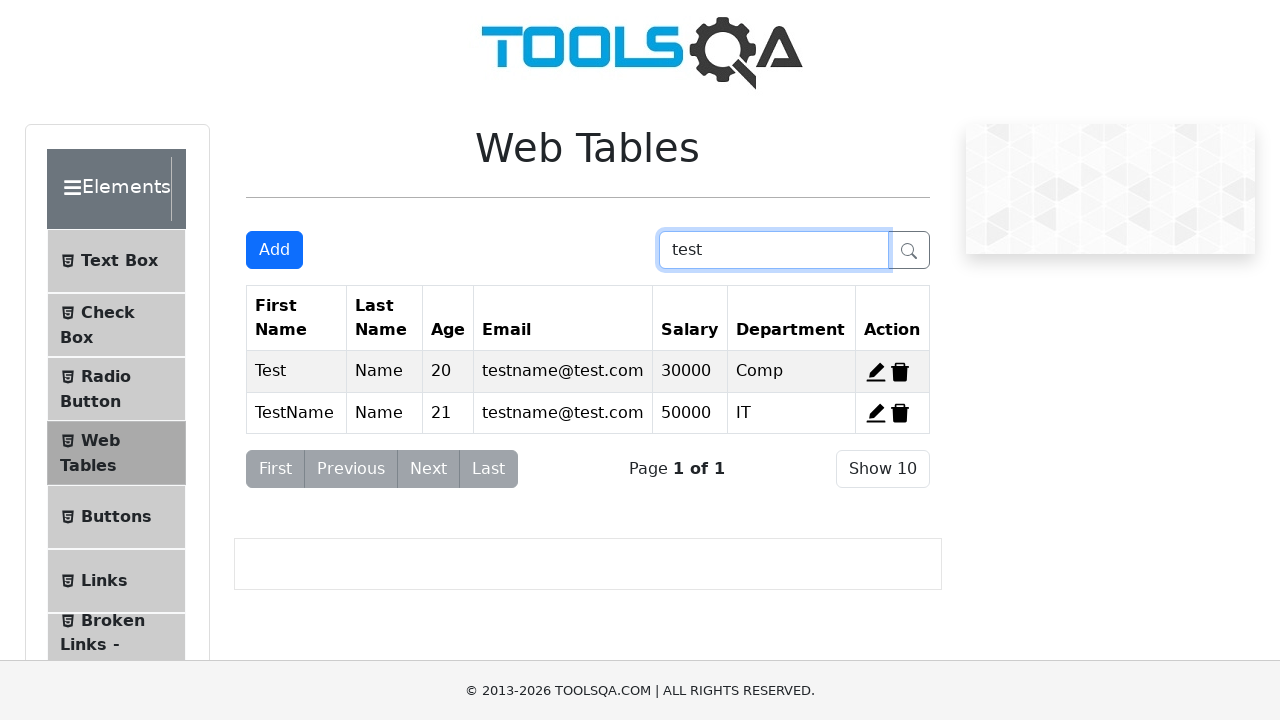